Tests filling a textarea with multi-line text and verifying the complete text is preserved

Starting URL: https://osstep.github.io/action_fill

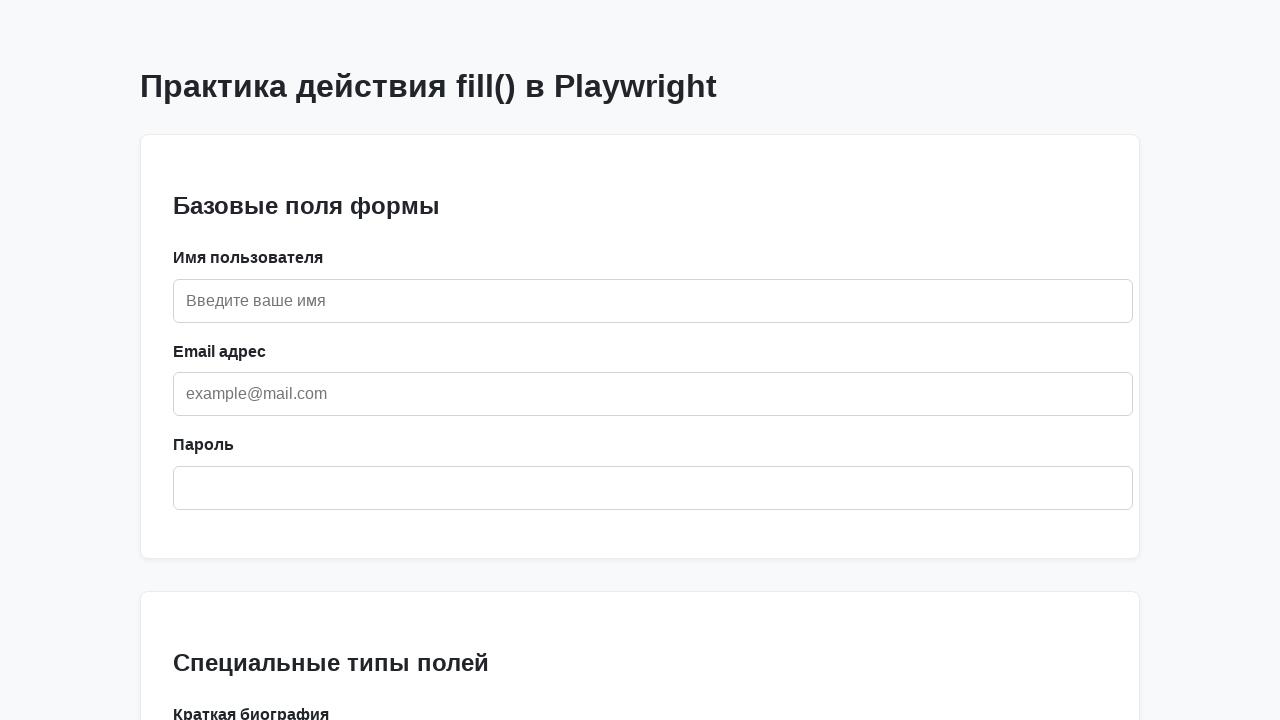

Located biography textarea by label 'Краткая биография'
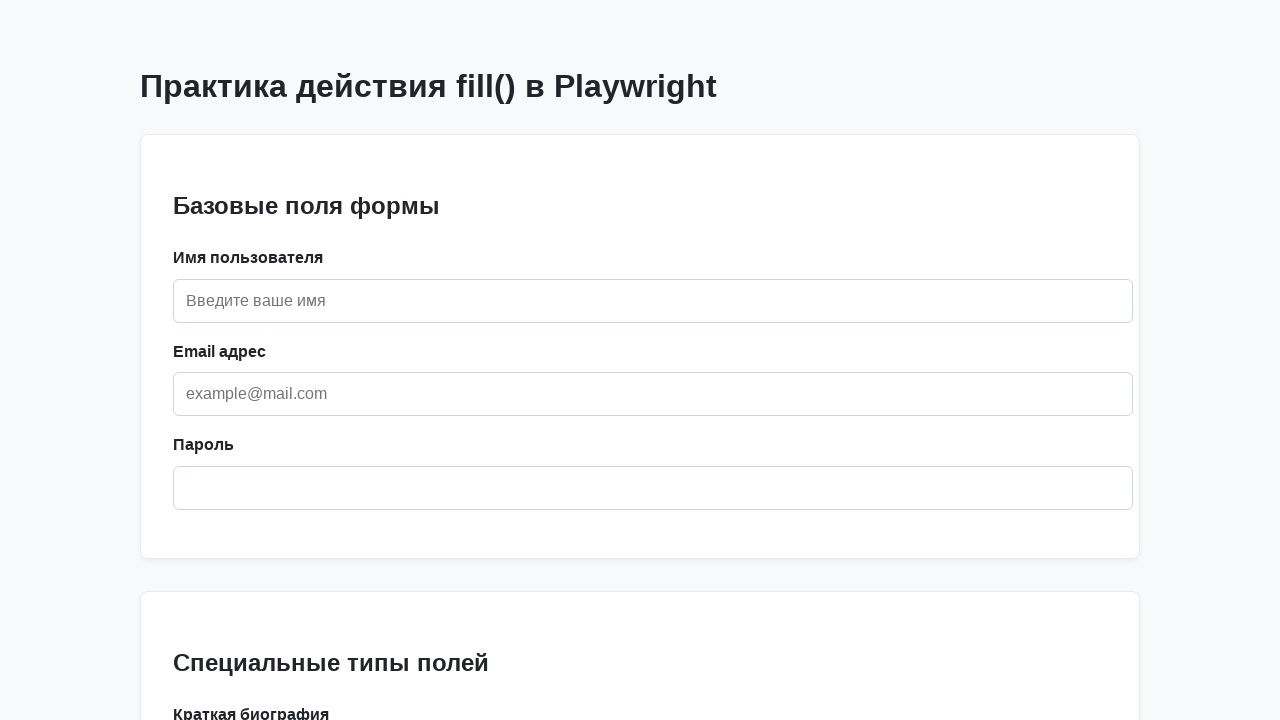

Filled textarea with multi-line text about Ivan on internal:label="\u041a\u0440\u0430\u0442\u043a\u0430\u044f \u0431\u0438\u043e\u0
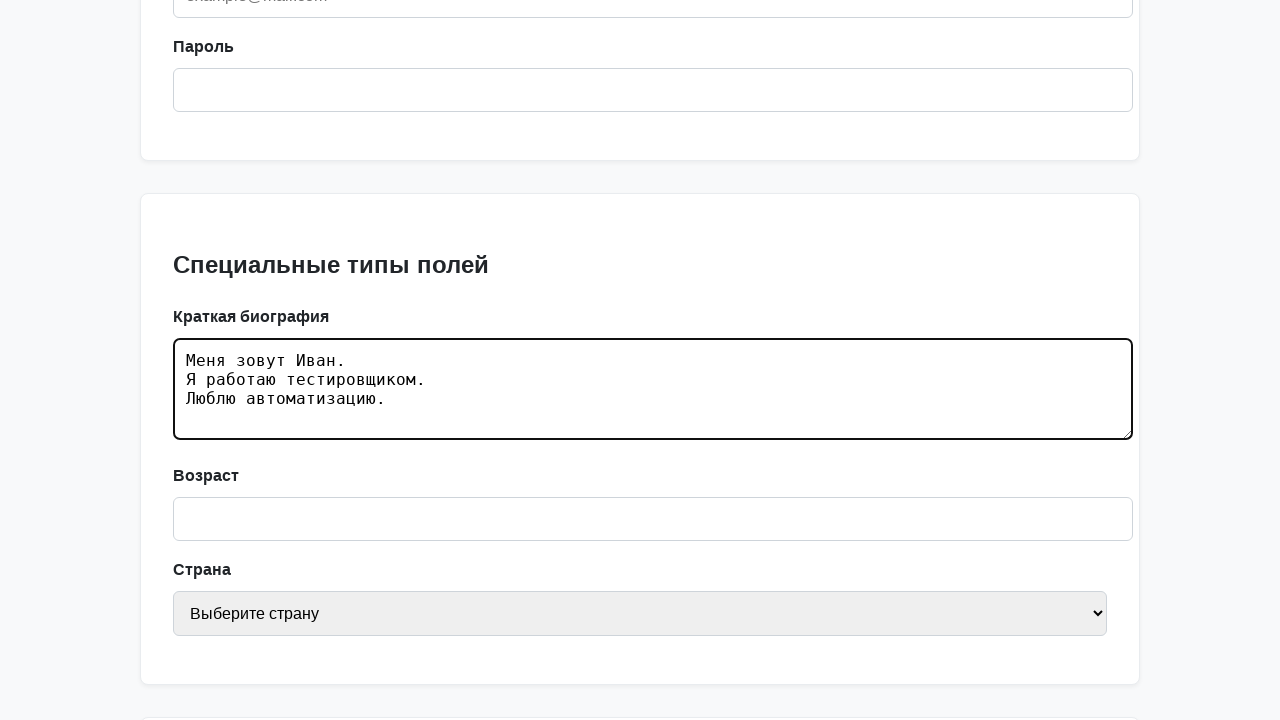

Verified that textarea contains the complete multi-line text
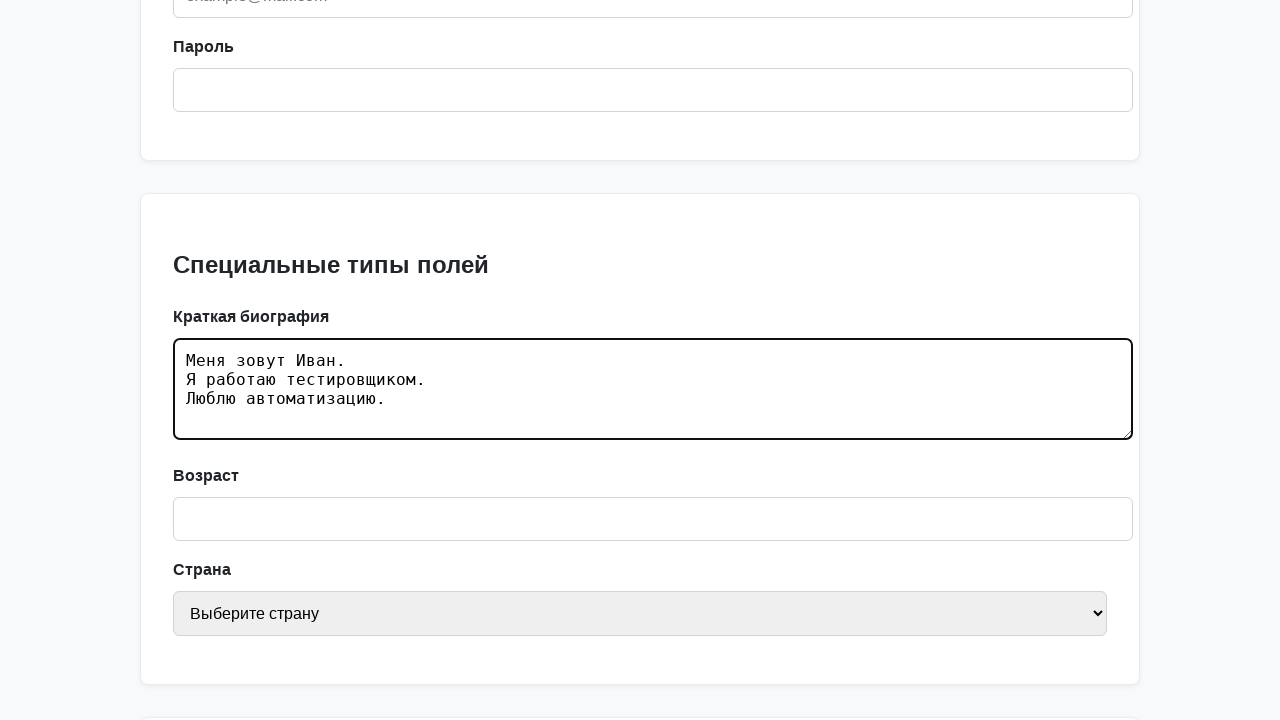

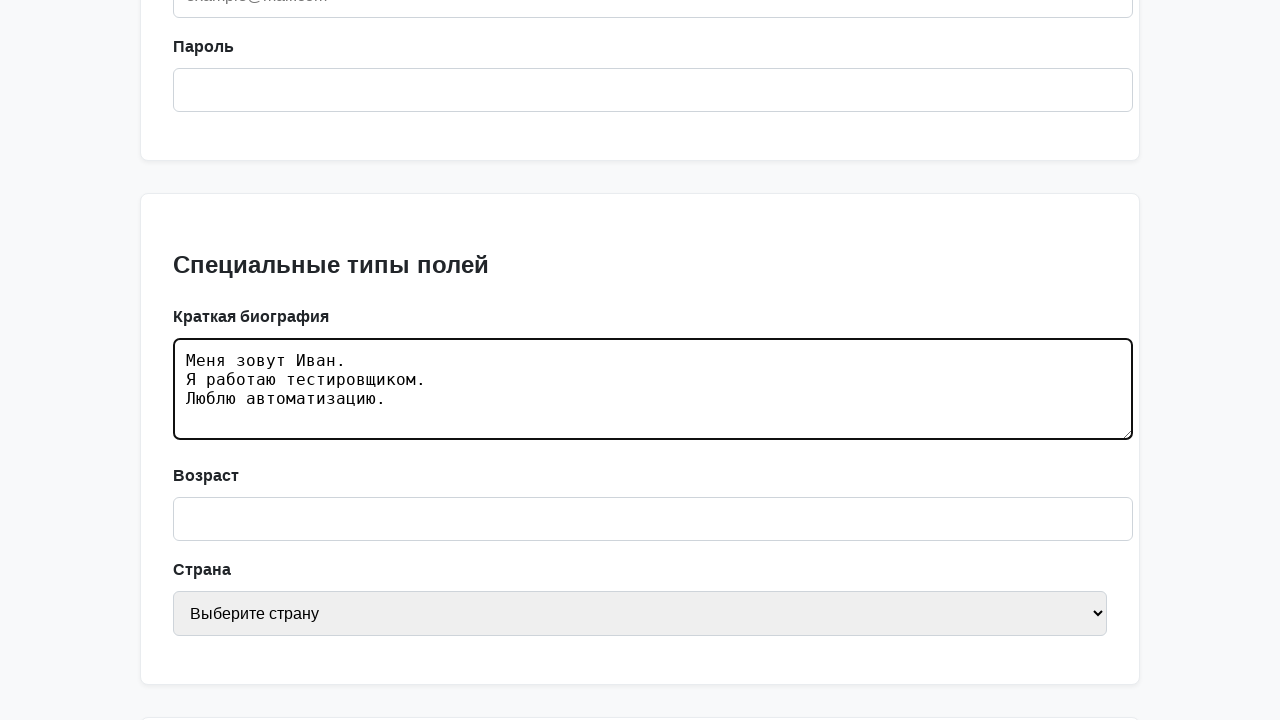